Tests web table handling by navigating to a practice page and verifying that the Selenium Python course has a price of 25

Starting URL: https://rahulshettyacademy.com/AutomationPractice/

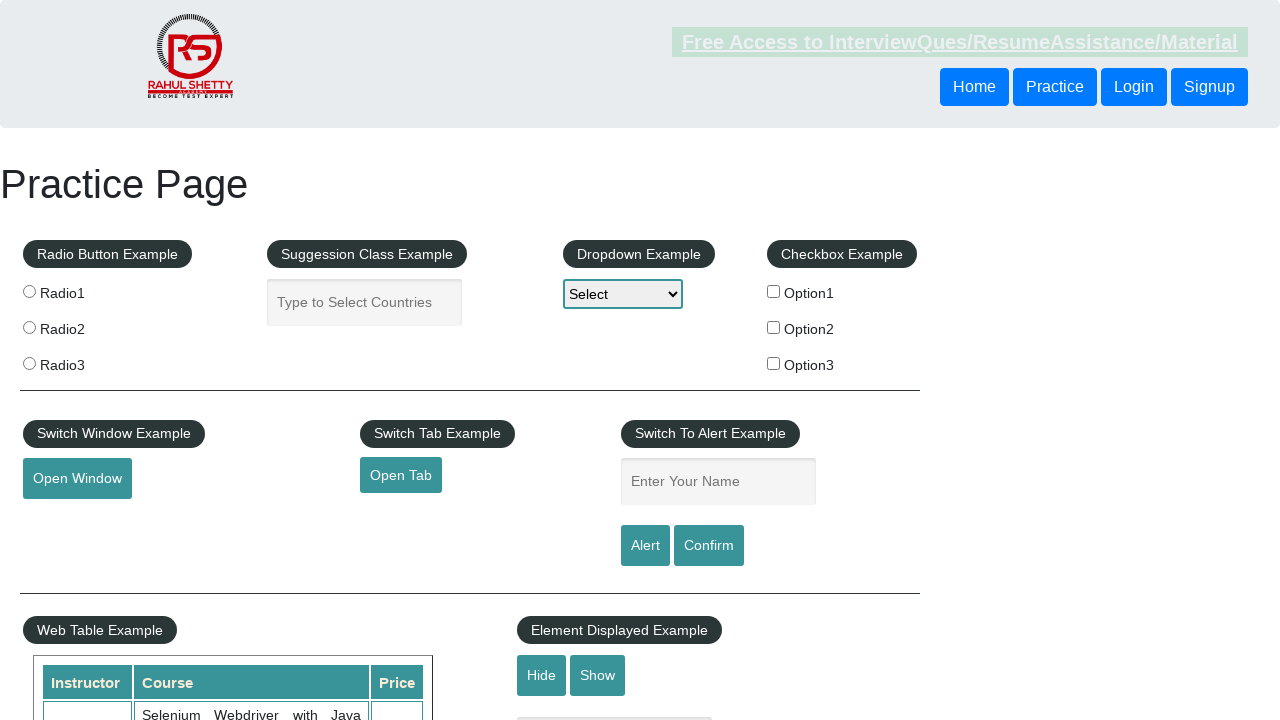

Waited for product table to load
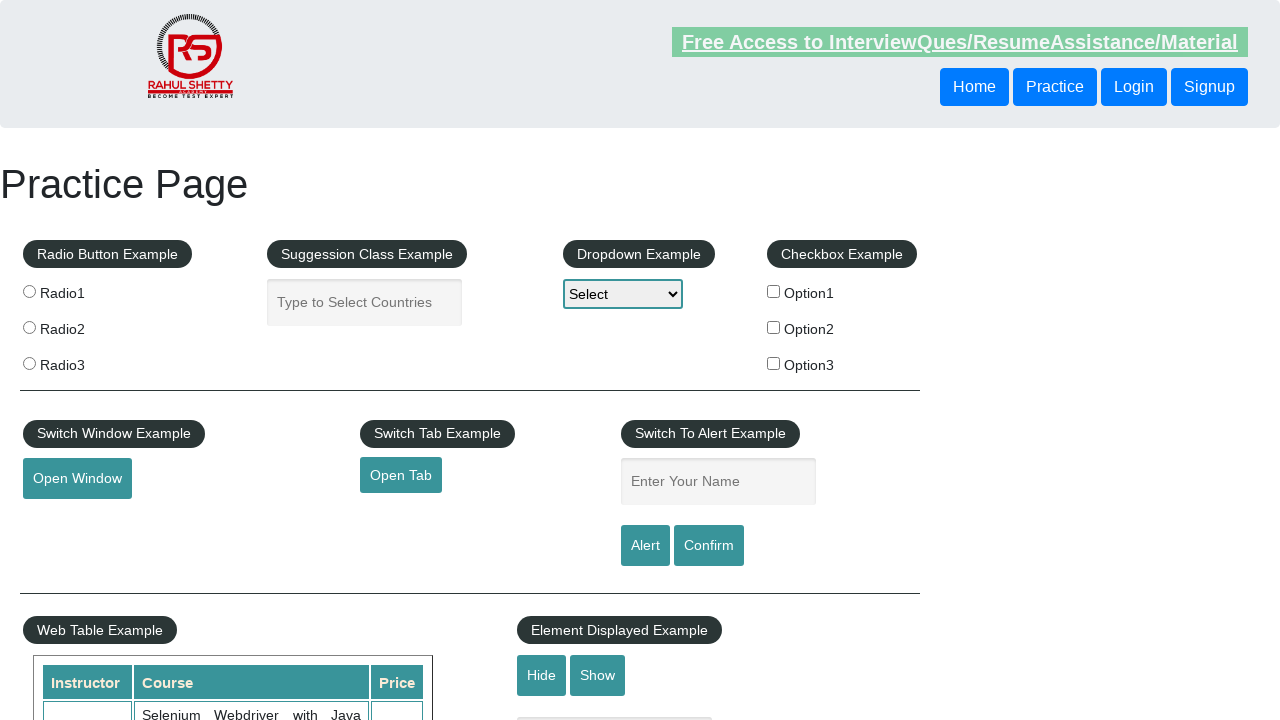

Located all table rows
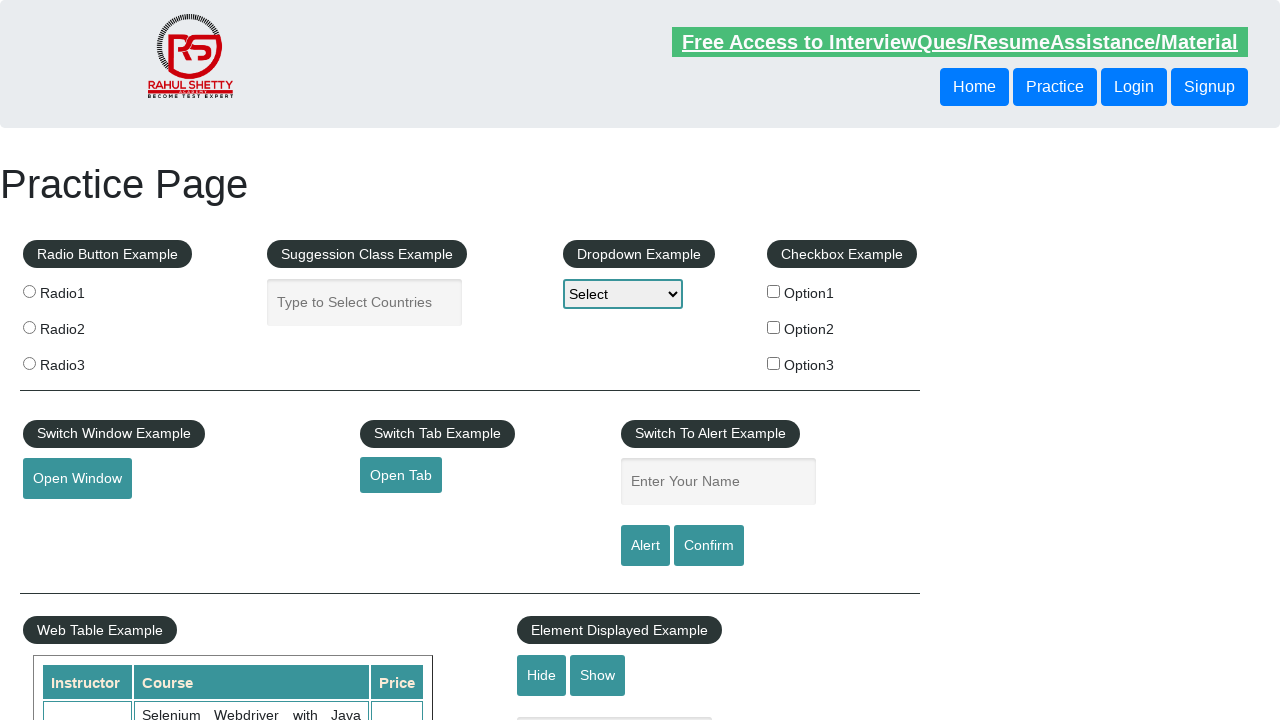

Found Python course row: Master Selenium Automation in simple Python Language
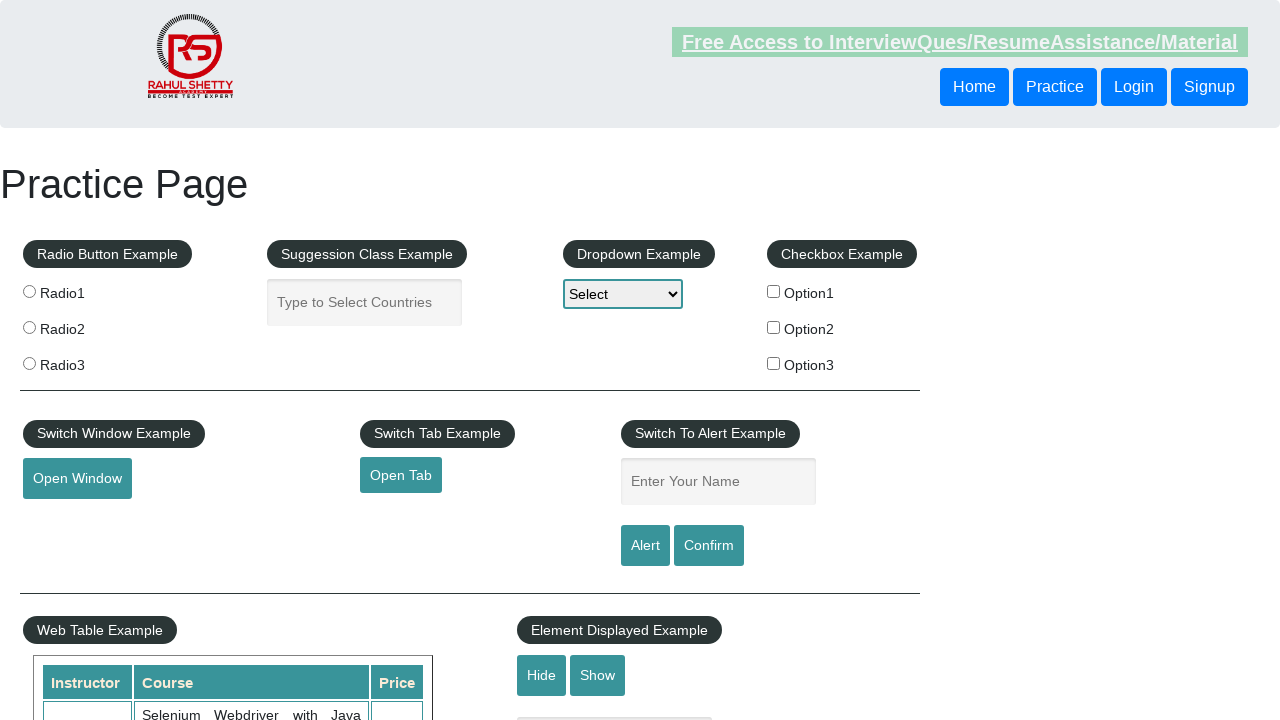

Extracted price for Python course: 25
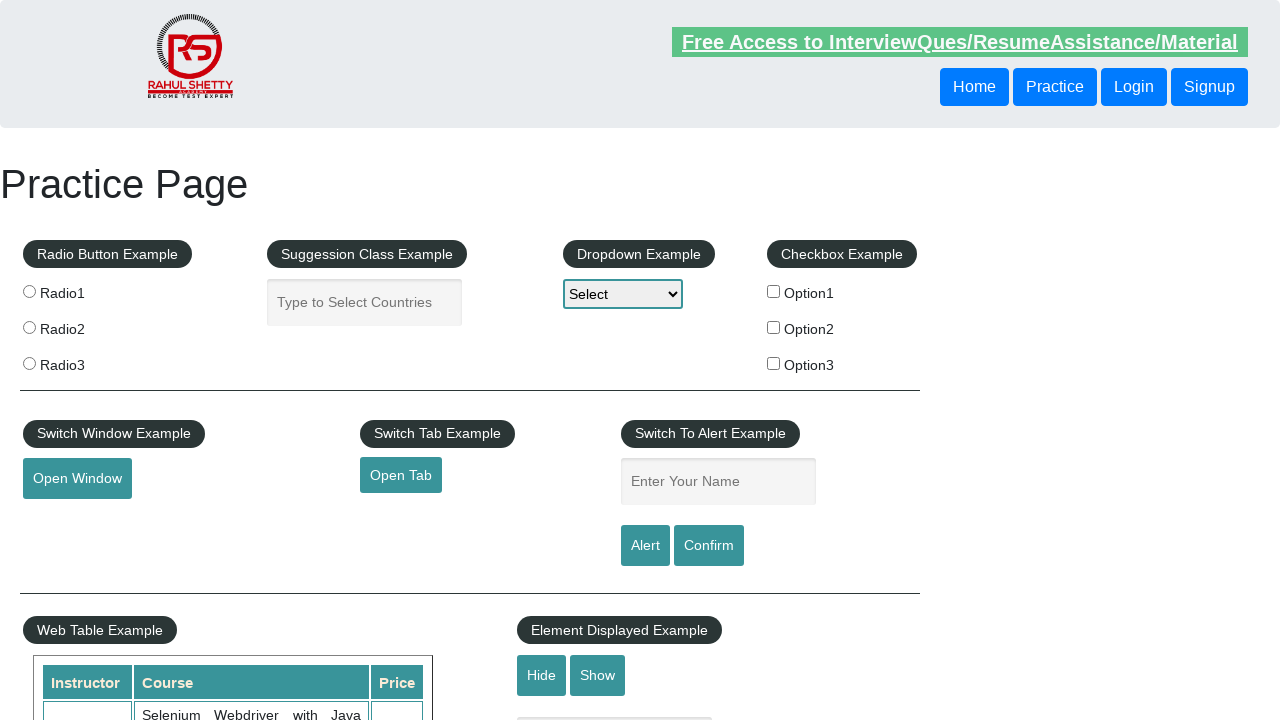

Verified Selenium Python course price is 25
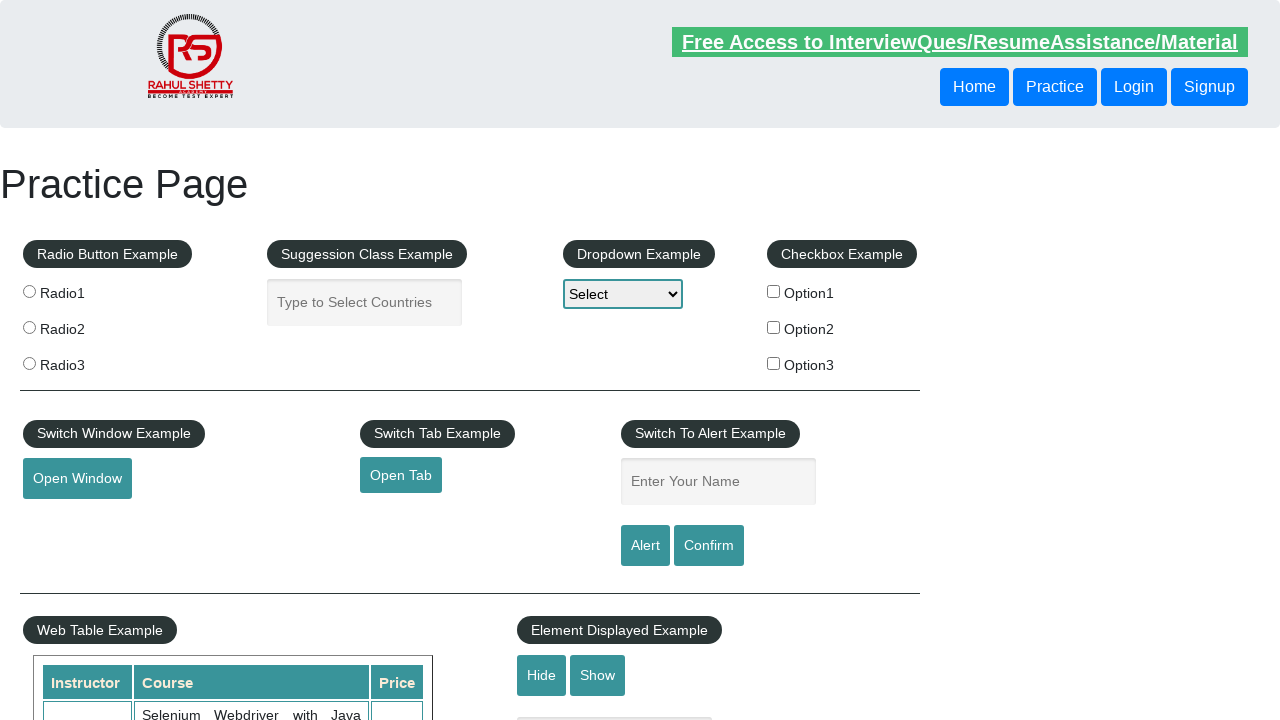

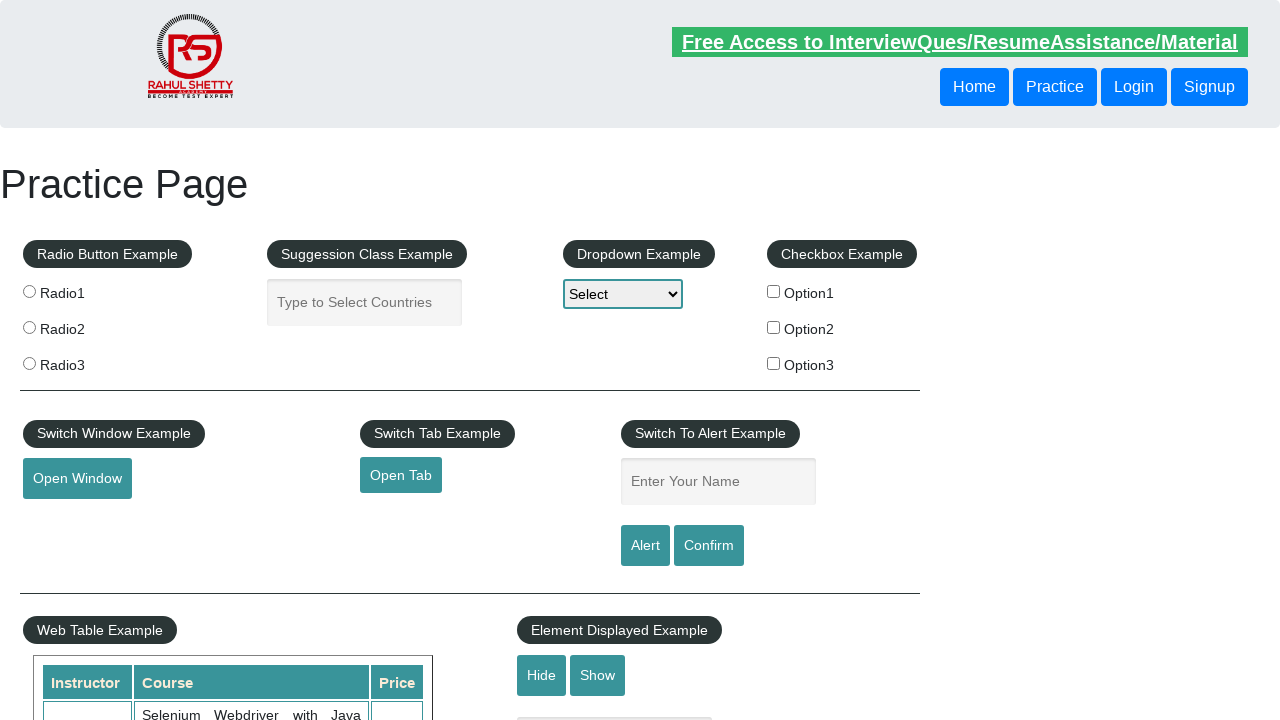